Tests that pressing Escape cancels editing and restores original text

Starting URL: https://demo.playwright.dev/todomvc

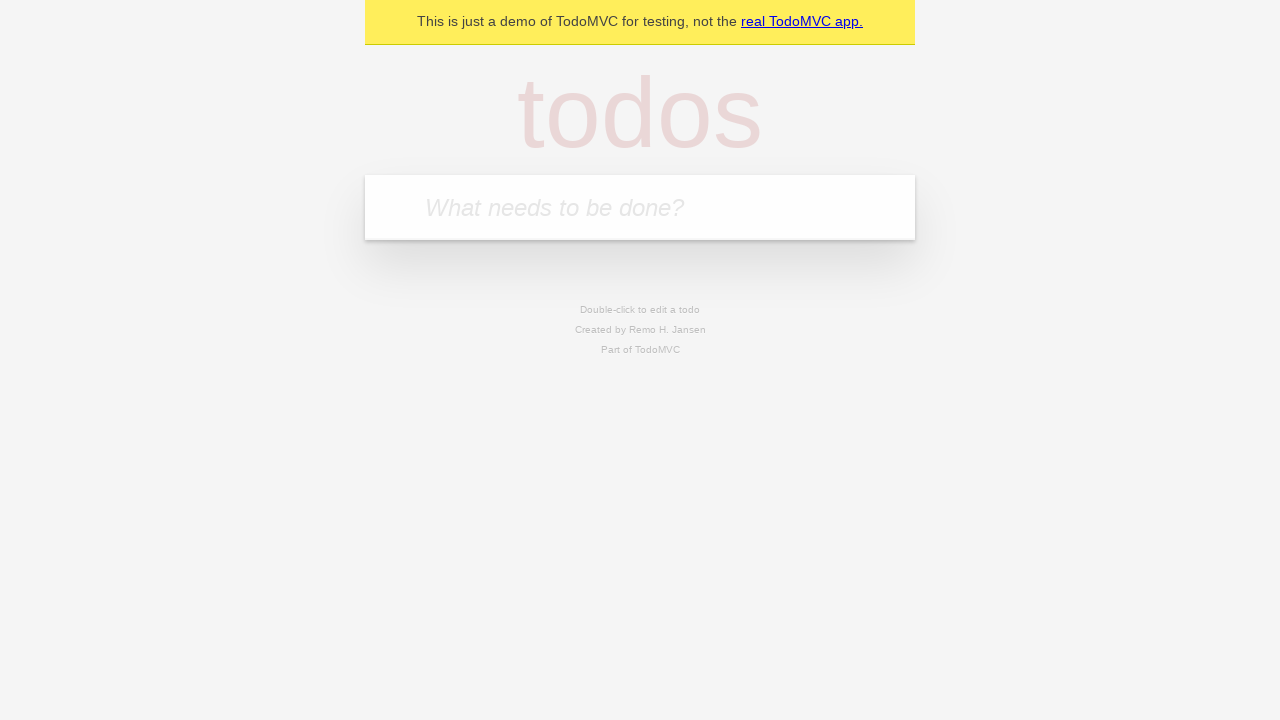

Filled input field with first todo 'buy some cheese' on internal:attr=[placeholder="What needs to be done?"i]
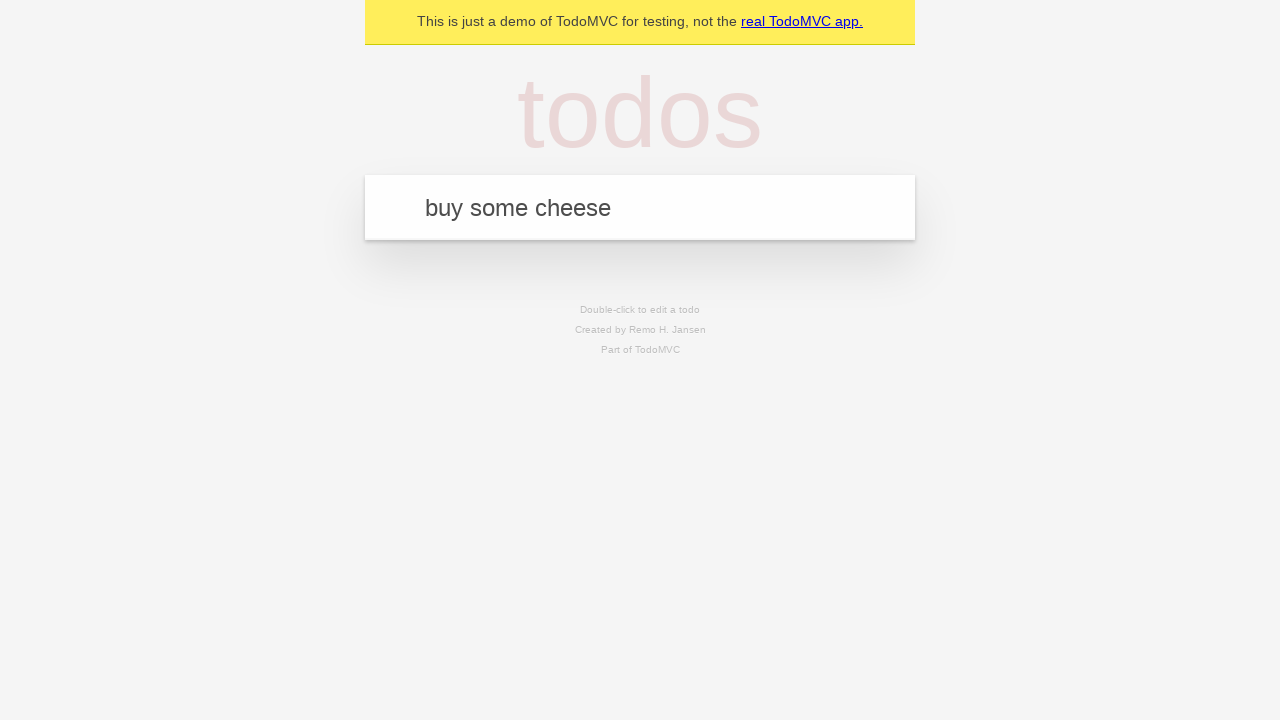

Pressed Enter to create first todo on internal:attr=[placeholder="What needs to be done?"i]
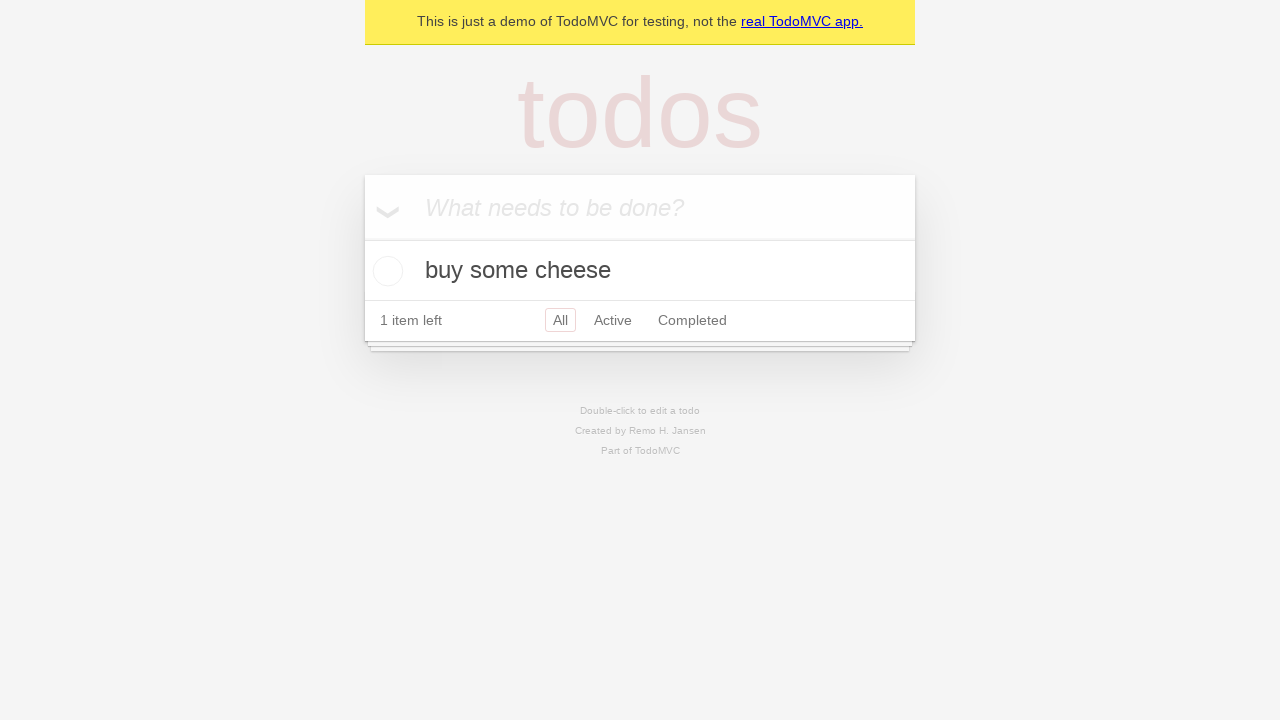

Filled input field with second todo 'feed the cat' on internal:attr=[placeholder="What needs to be done?"i]
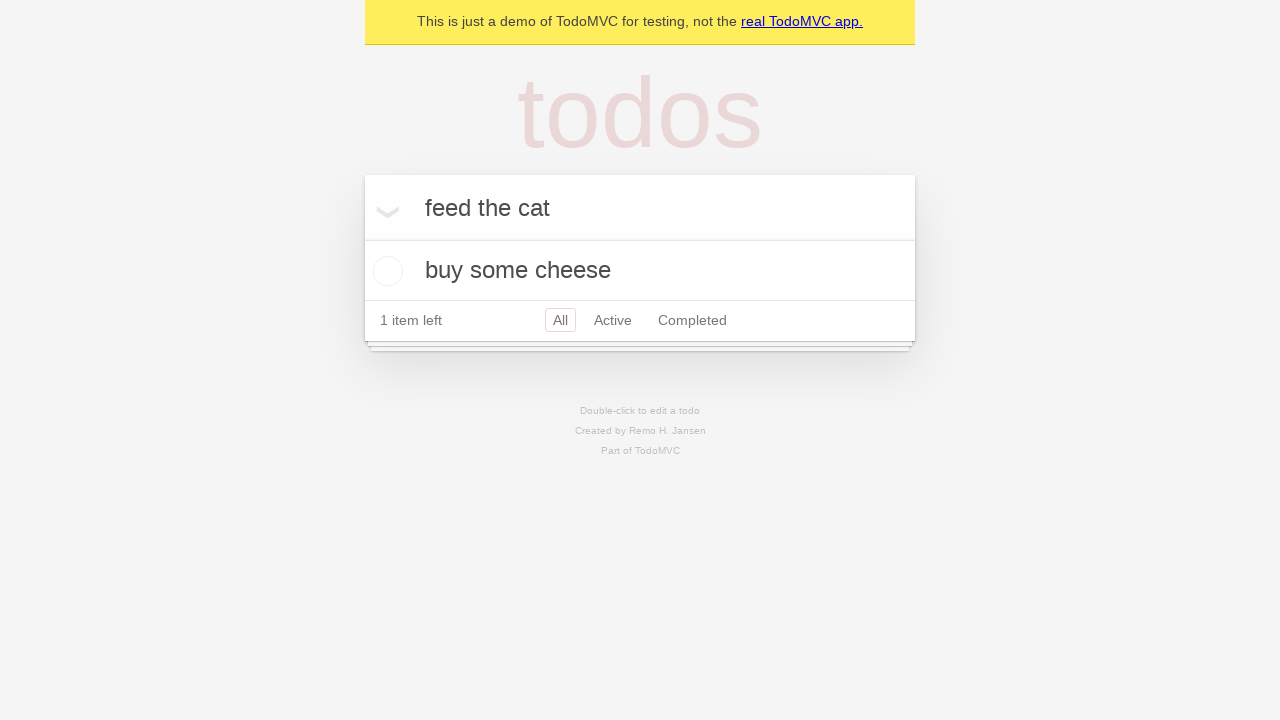

Pressed Enter to create second todo on internal:attr=[placeholder="What needs to be done?"i]
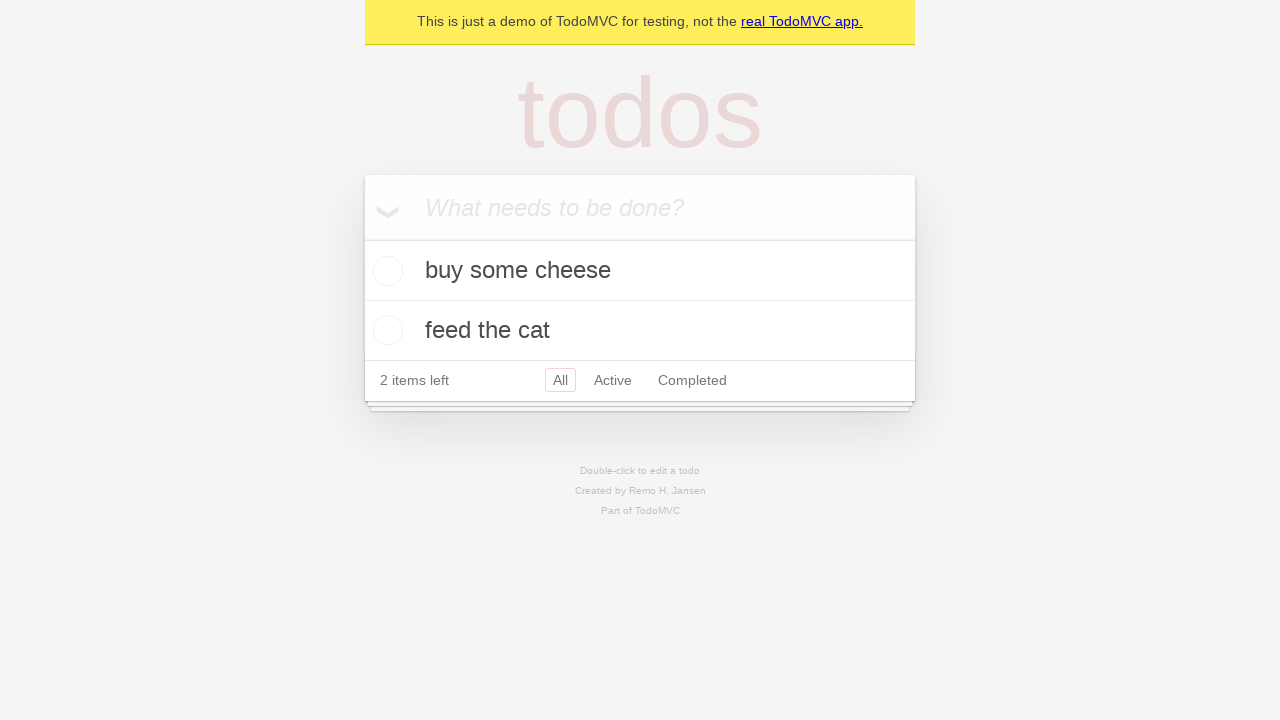

Filled input field with third todo 'book a doctors appointment' on internal:attr=[placeholder="What needs to be done?"i]
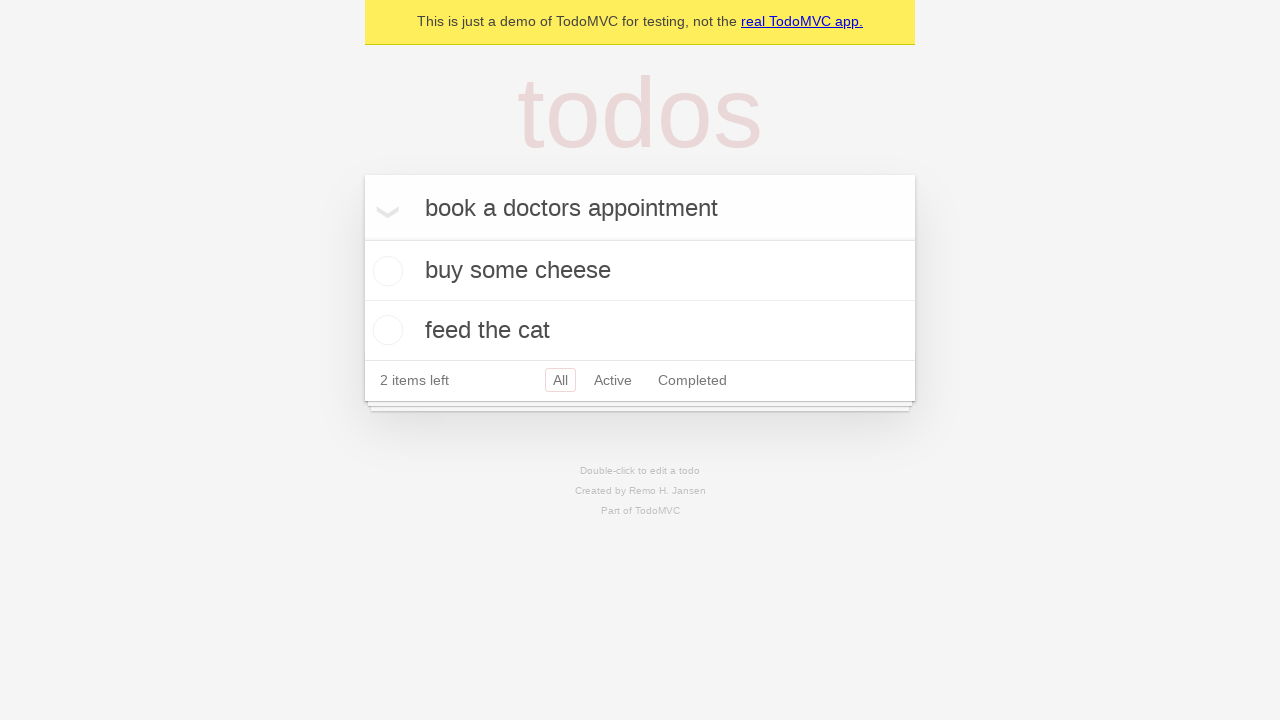

Pressed Enter to create third todo on internal:attr=[placeholder="What needs to be done?"i]
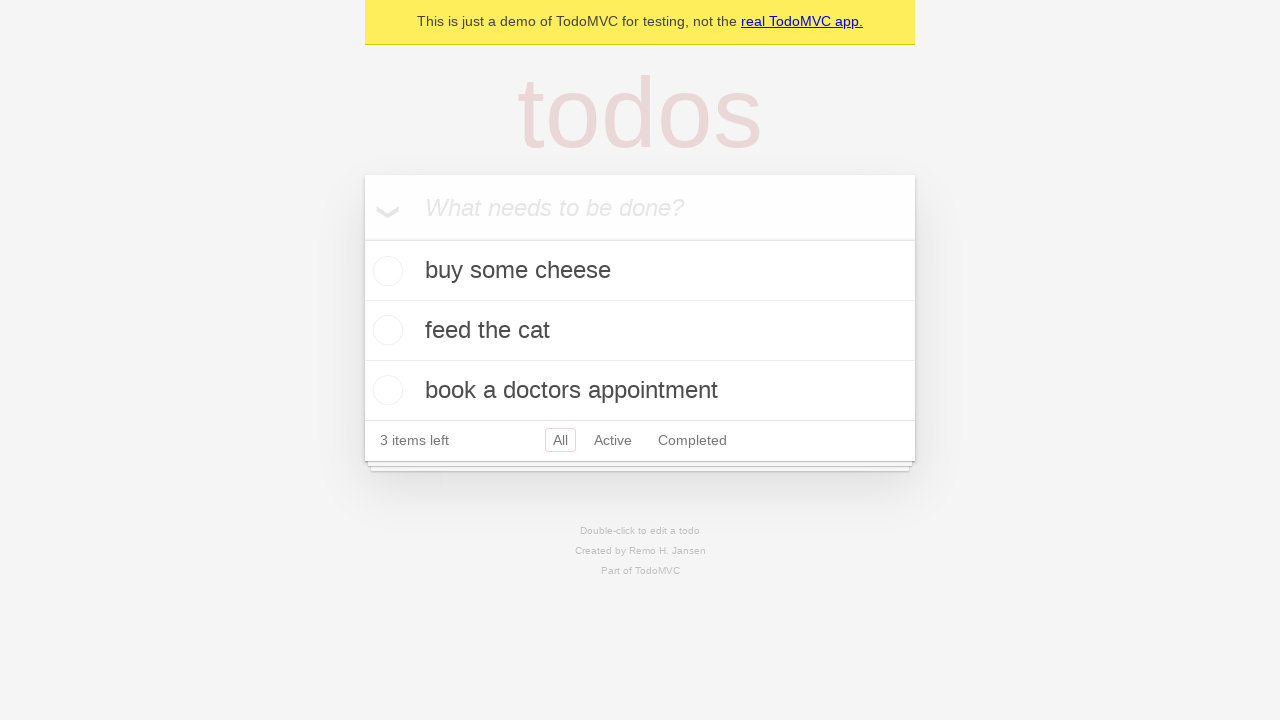

Double-clicked on second todo item to enter edit mode at (640, 331) on internal:testid=[data-testid="todo-item"s] >> nth=1
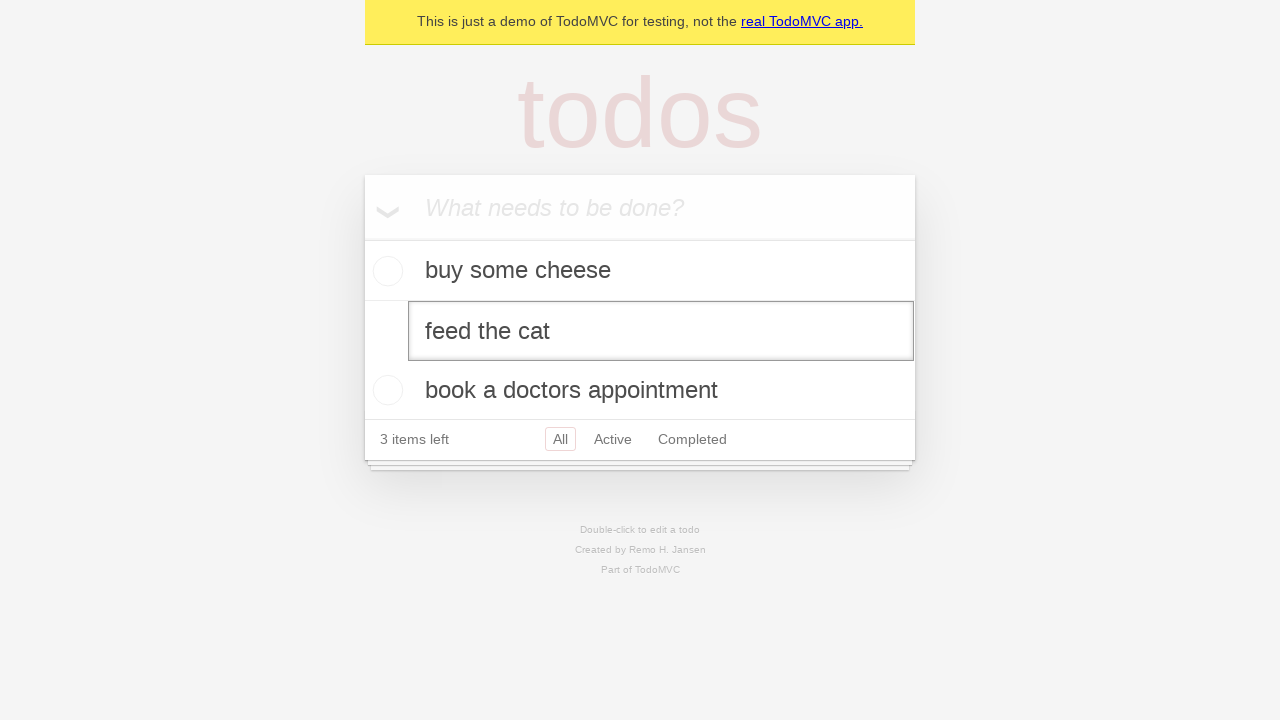

Filled edit textbox with modified text 'buy some sausages' on internal:testid=[data-testid="todo-item"s] >> nth=1 >> internal:role=textbox[nam
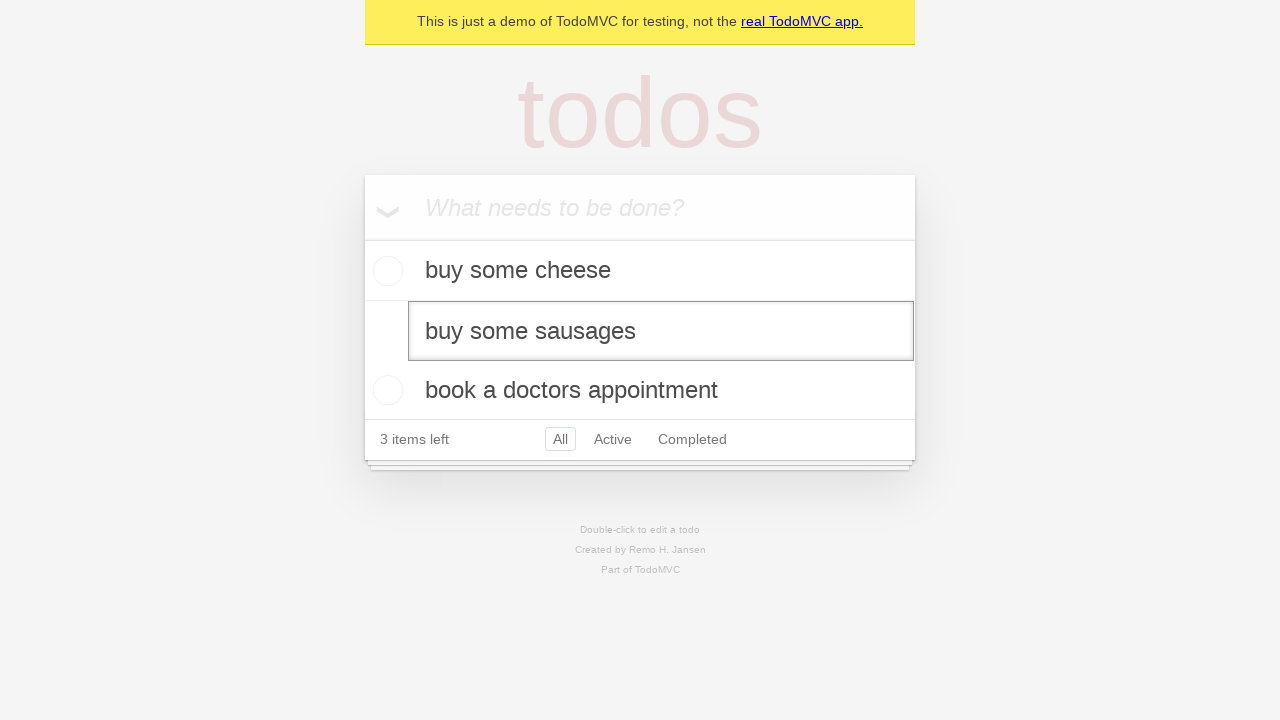

Pressed Escape to cancel editing and restore original text on internal:testid=[data-testid="todo-item"s] >> nth=1 >> internal:role=textbox[nam
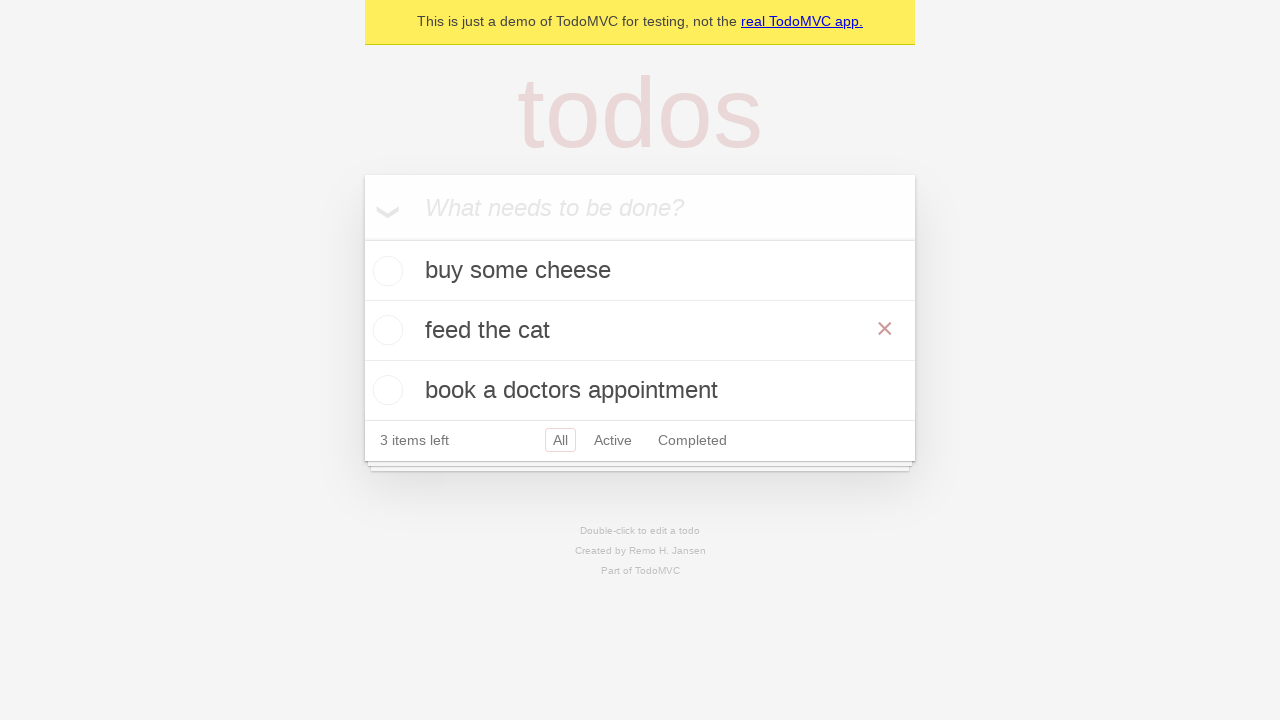

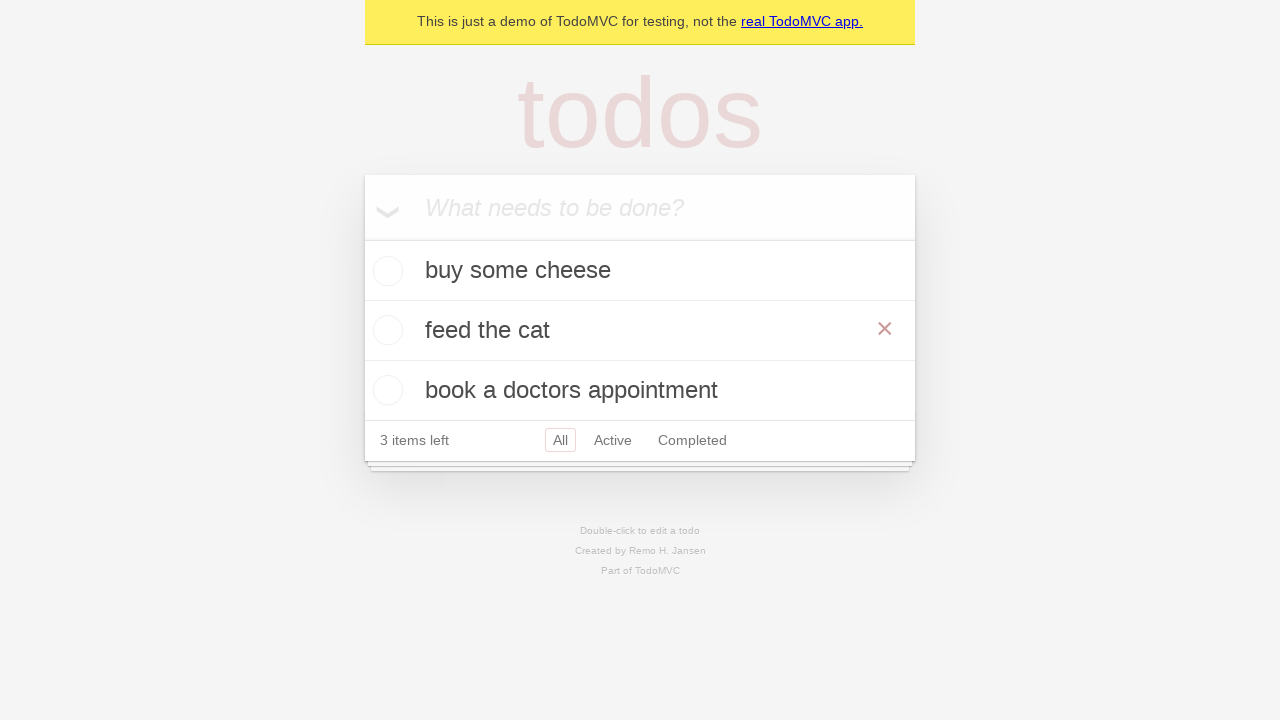